Tests unchecking checkboxes after checking them

Starting URL: https://example.cypress.io/commands/actions

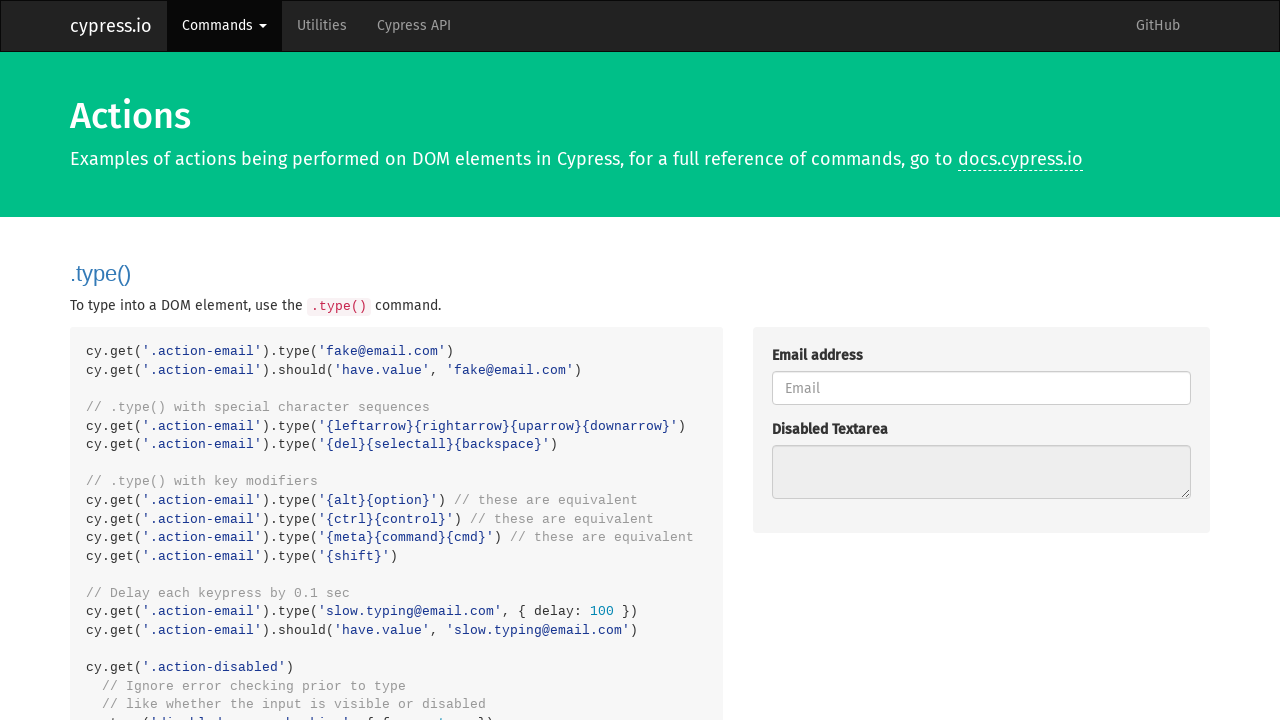

Navigated to example.cypress.io actions page
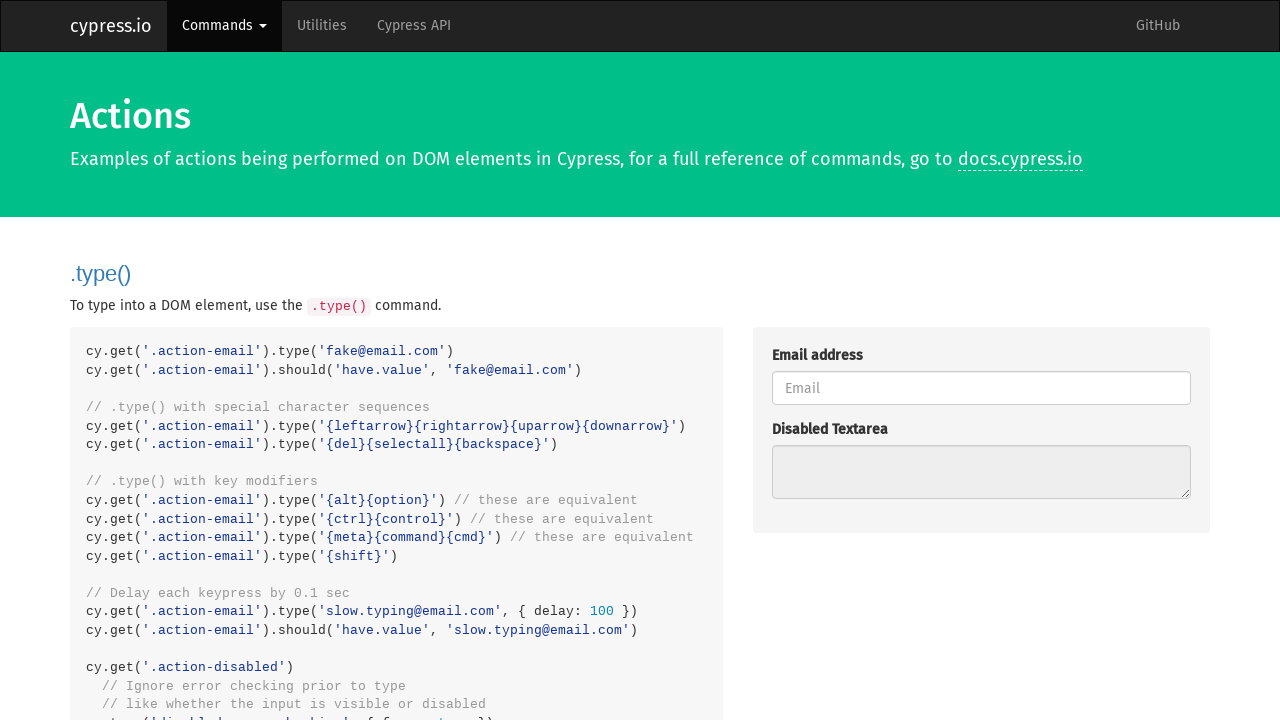

Located all enabled checkboxes in action-check container
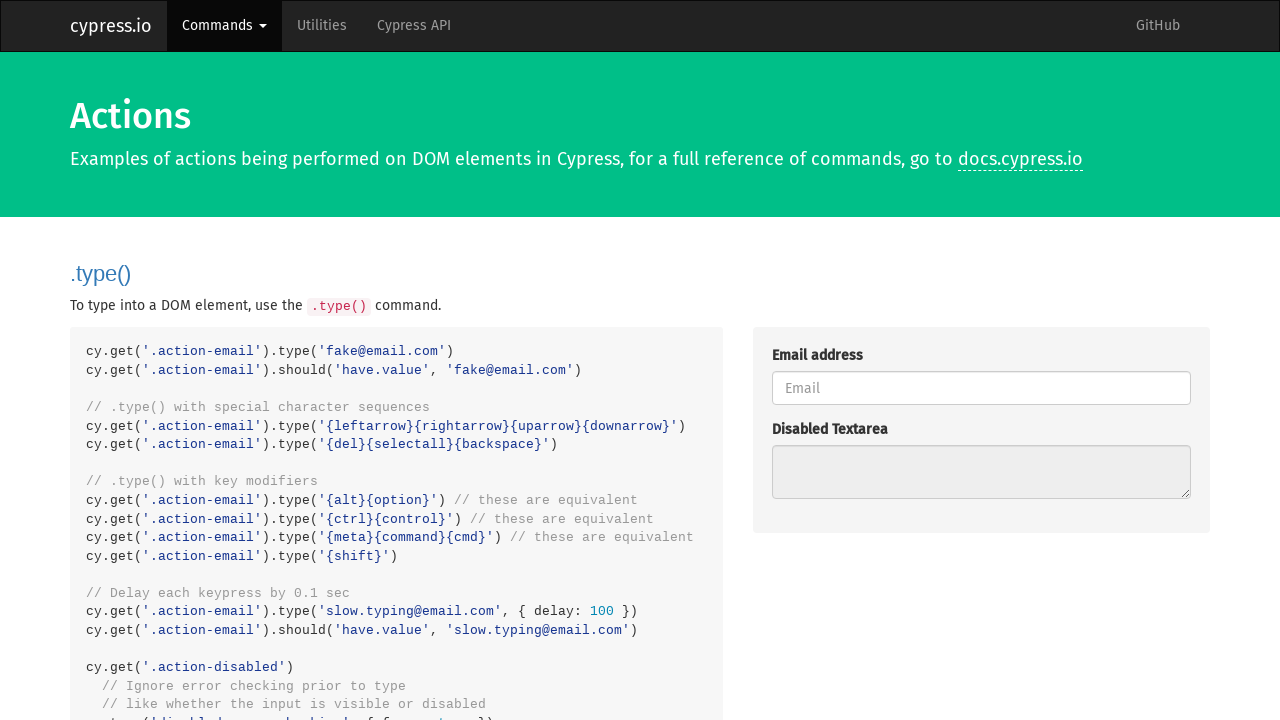

Unchecked enabled checkbox at index 0 at (778, 361) on .action-check > :not(.disabled) [type='checkbox'] >> nth=0
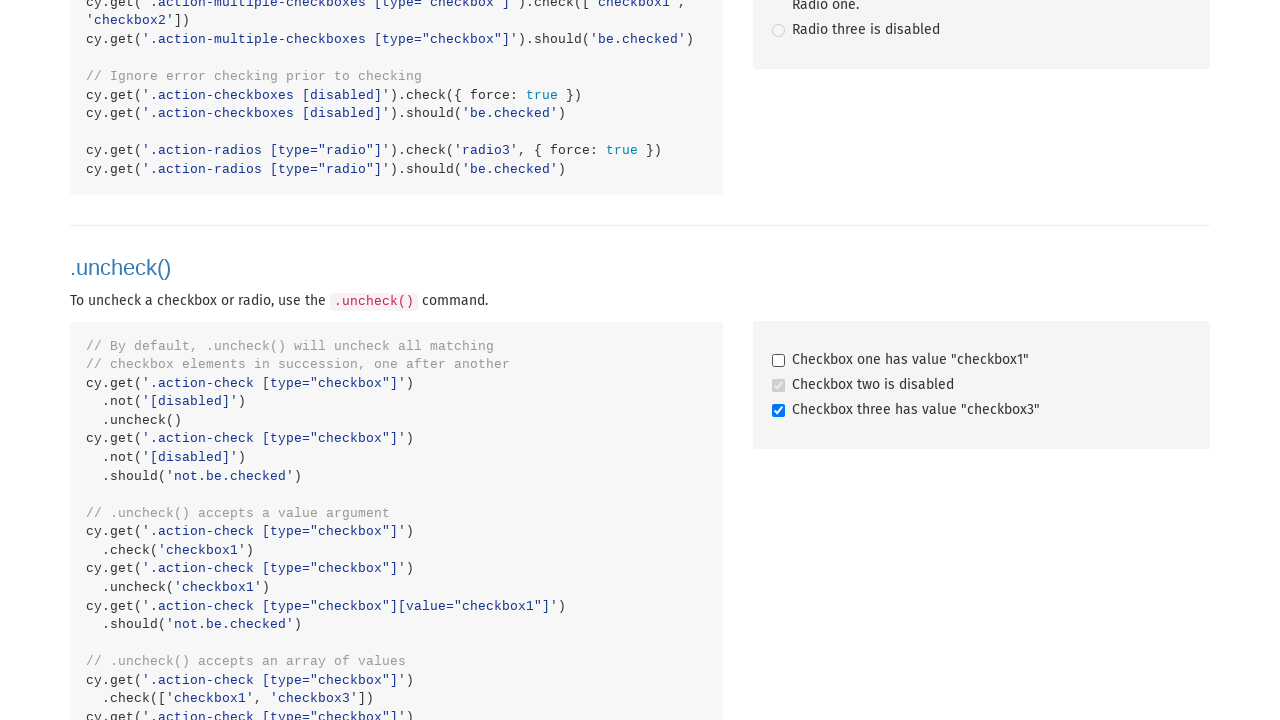

Unchecked enabled checkbox at index 1 at (778, 411) on .action-check > :not(.disabled) [type='checkbox'] >> nth=1
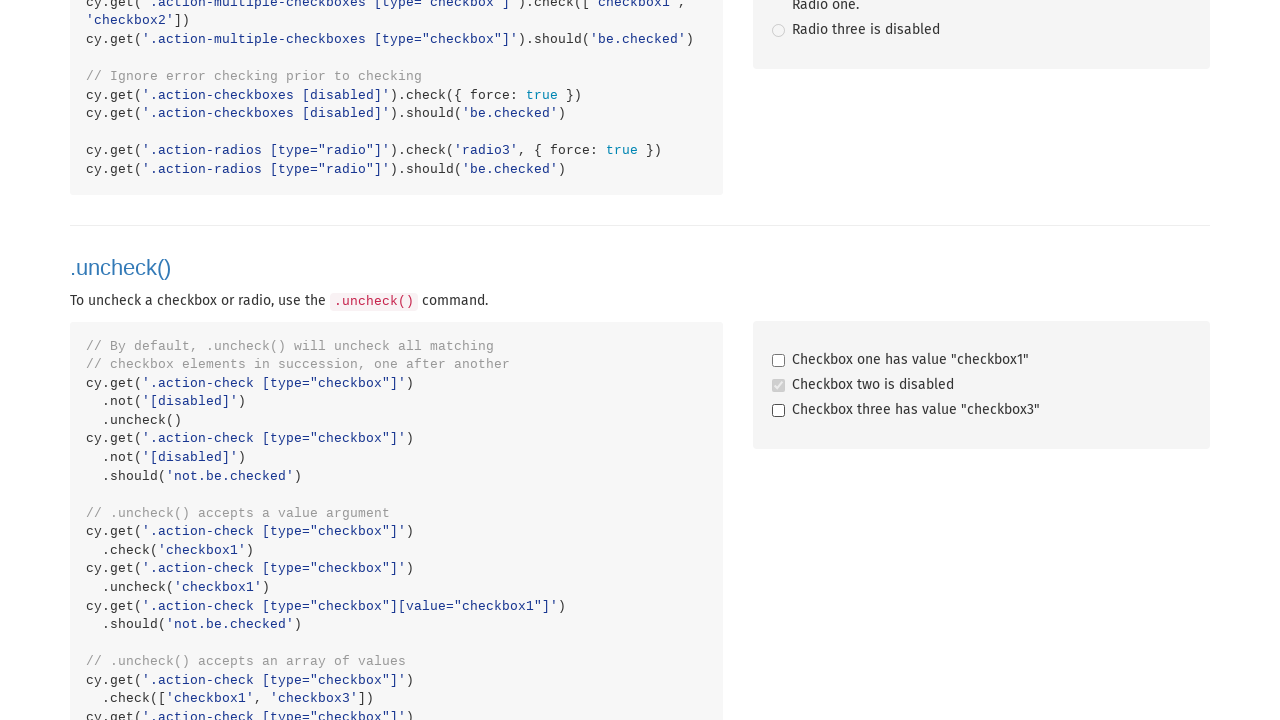

Located action-check container for specific checkbox testing
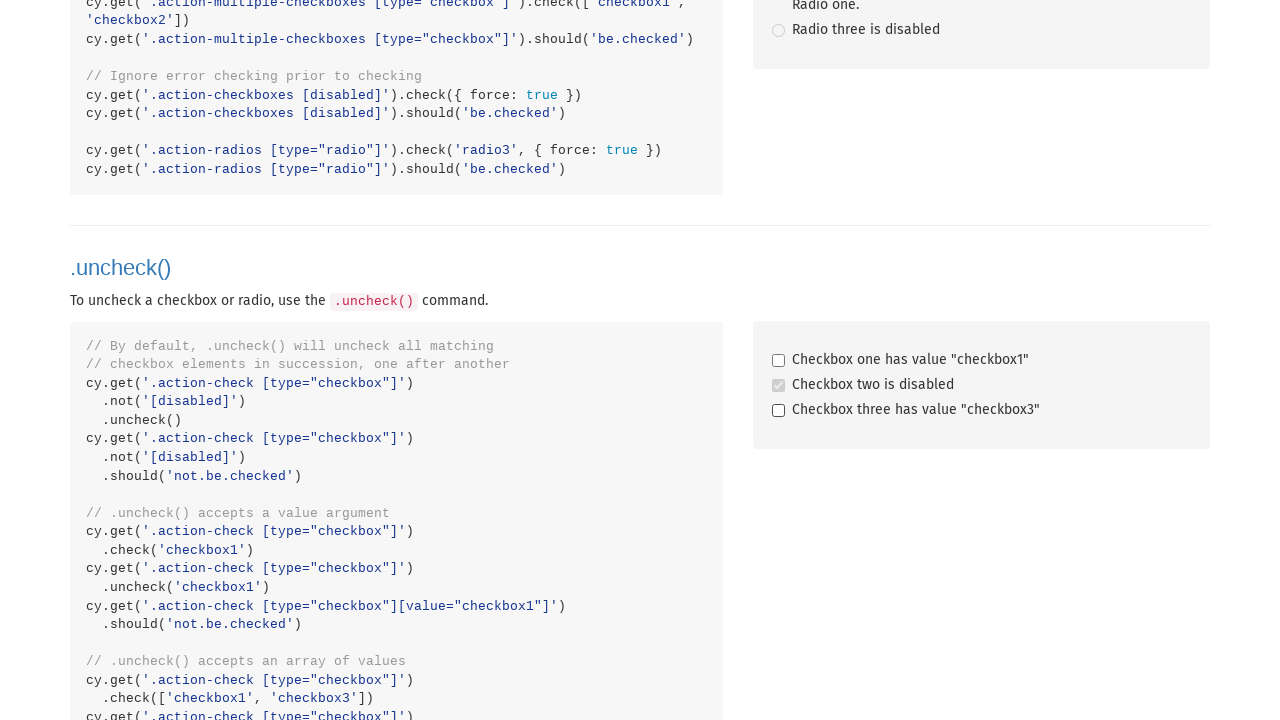

Located checkbox1 element
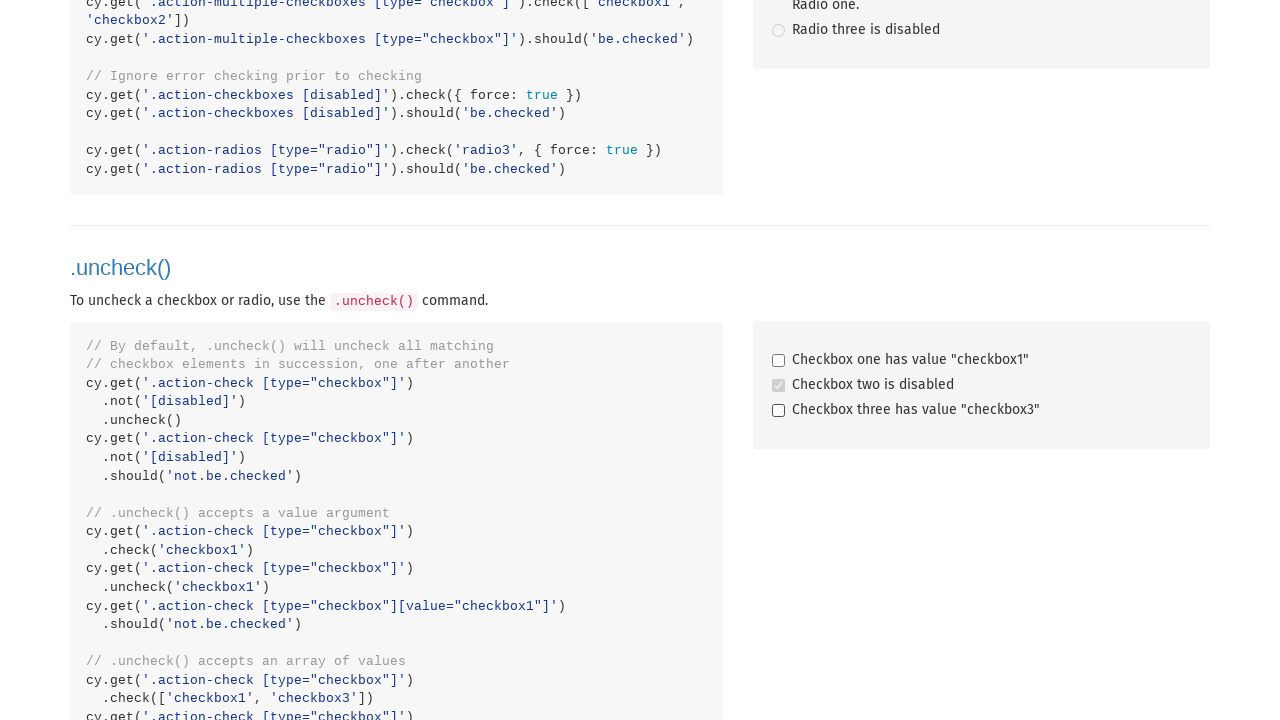

Checked checkbox1 at (778, 361) on .action-check >> [type='checkbox'][value='checkbox1']
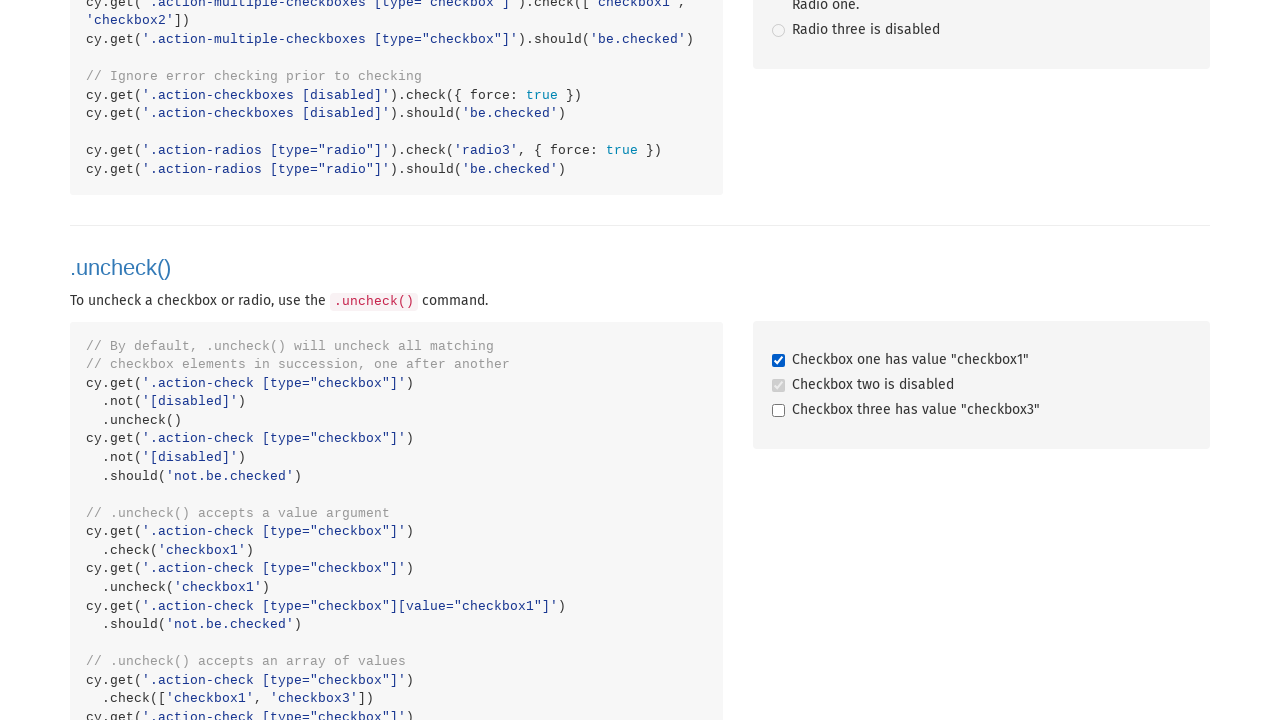

Unchecked checkbox1 at (778, 361) on .action-check >> [type='checkbox'][value='checkbox1']
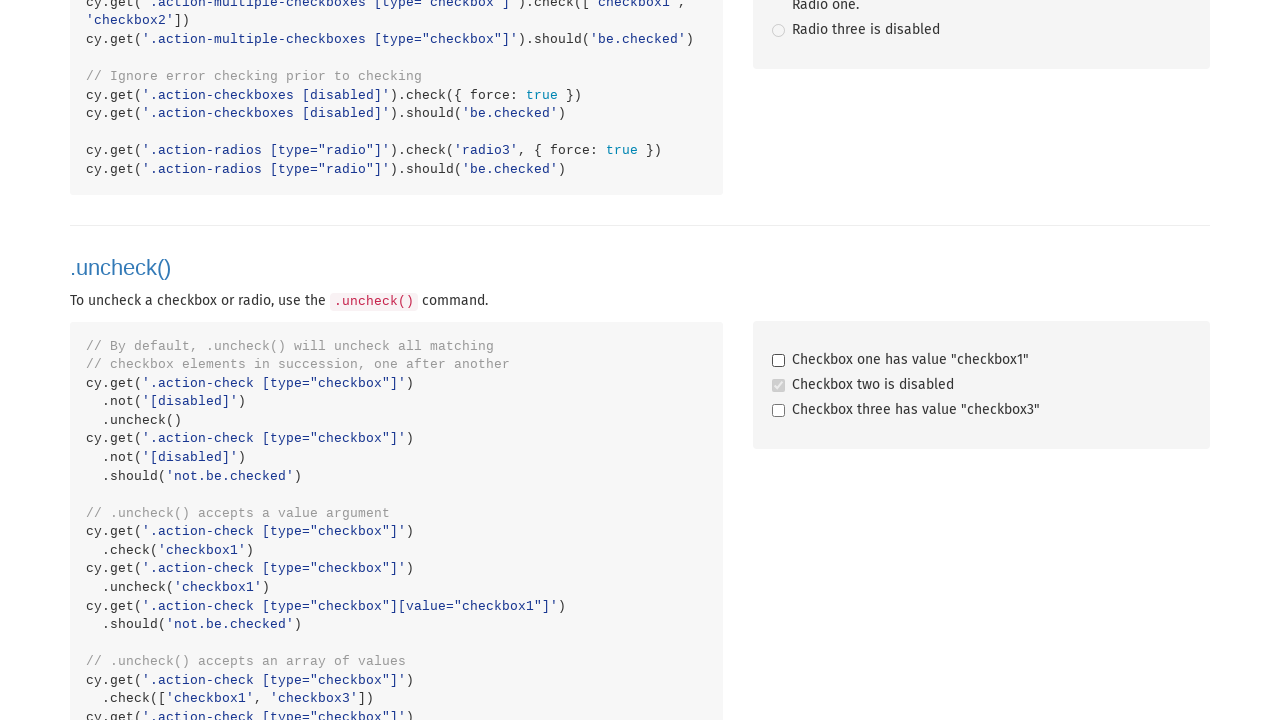

Located checkbox1 element for multiple checkbox test
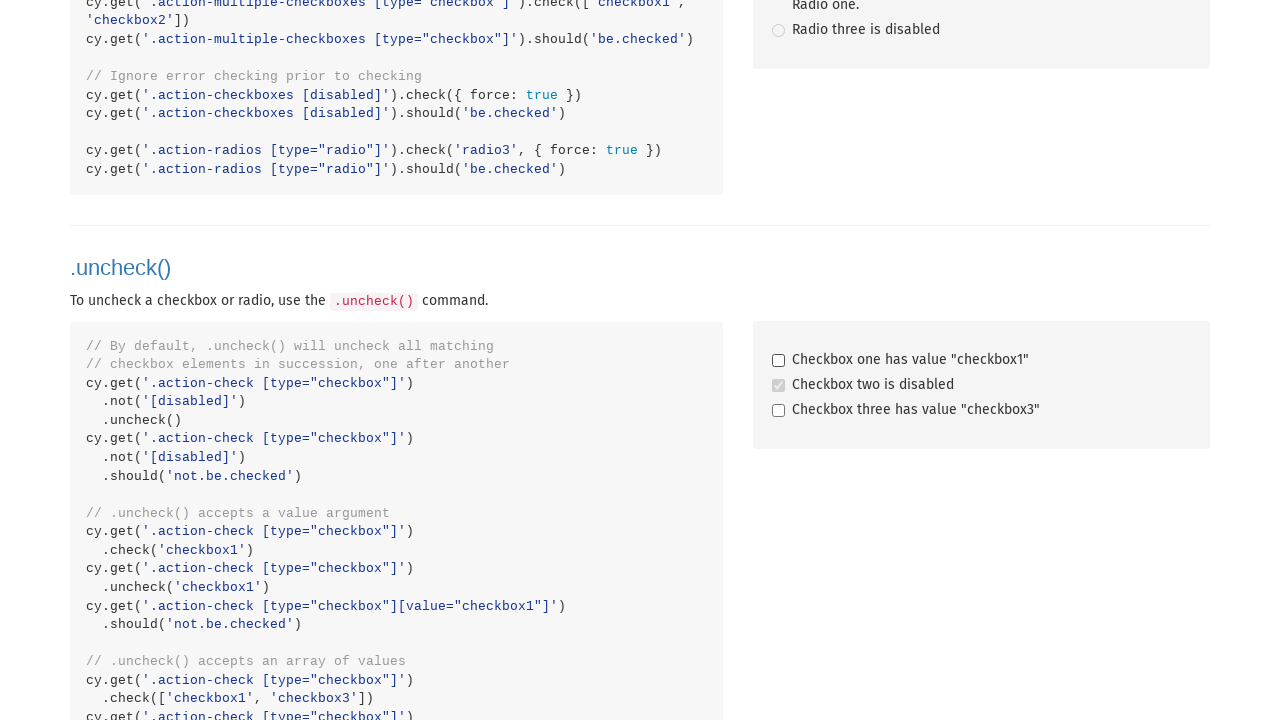

Located checkbox3 element for multiple checkbox test
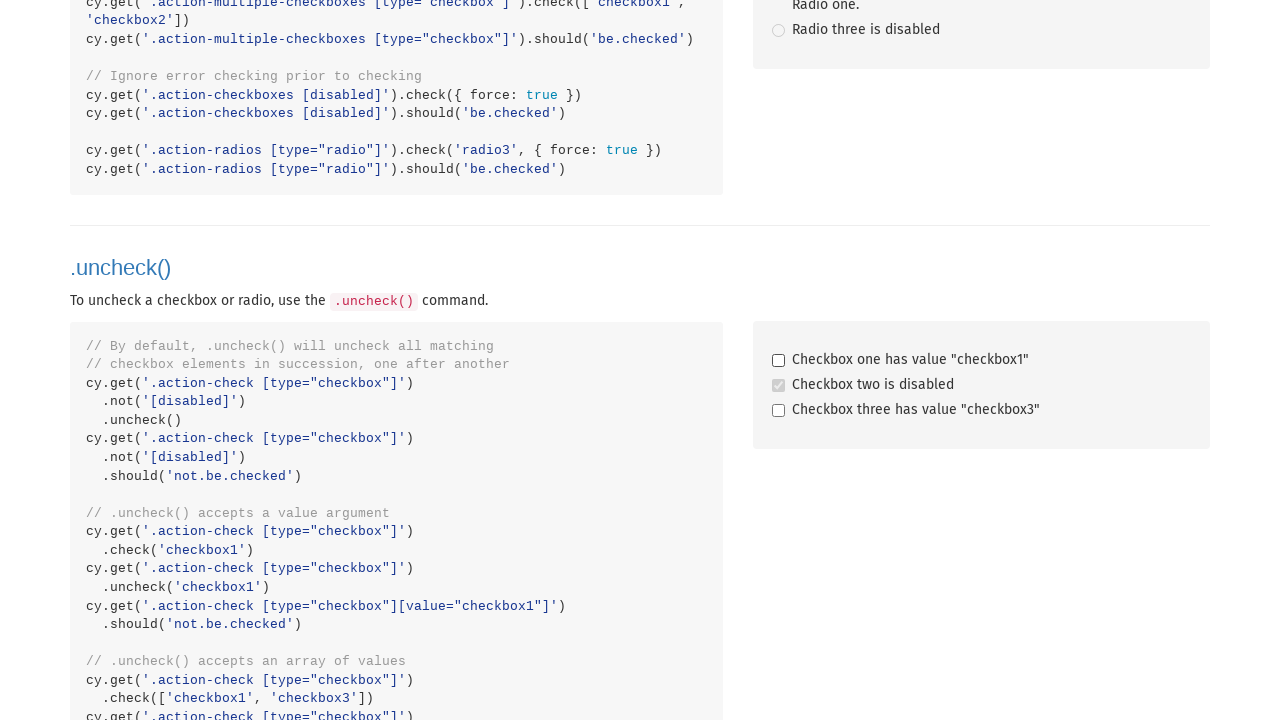

Checked checkbox1 in multiple checkbox test at (778, 361) on .action-check >> [value='checkbox1']
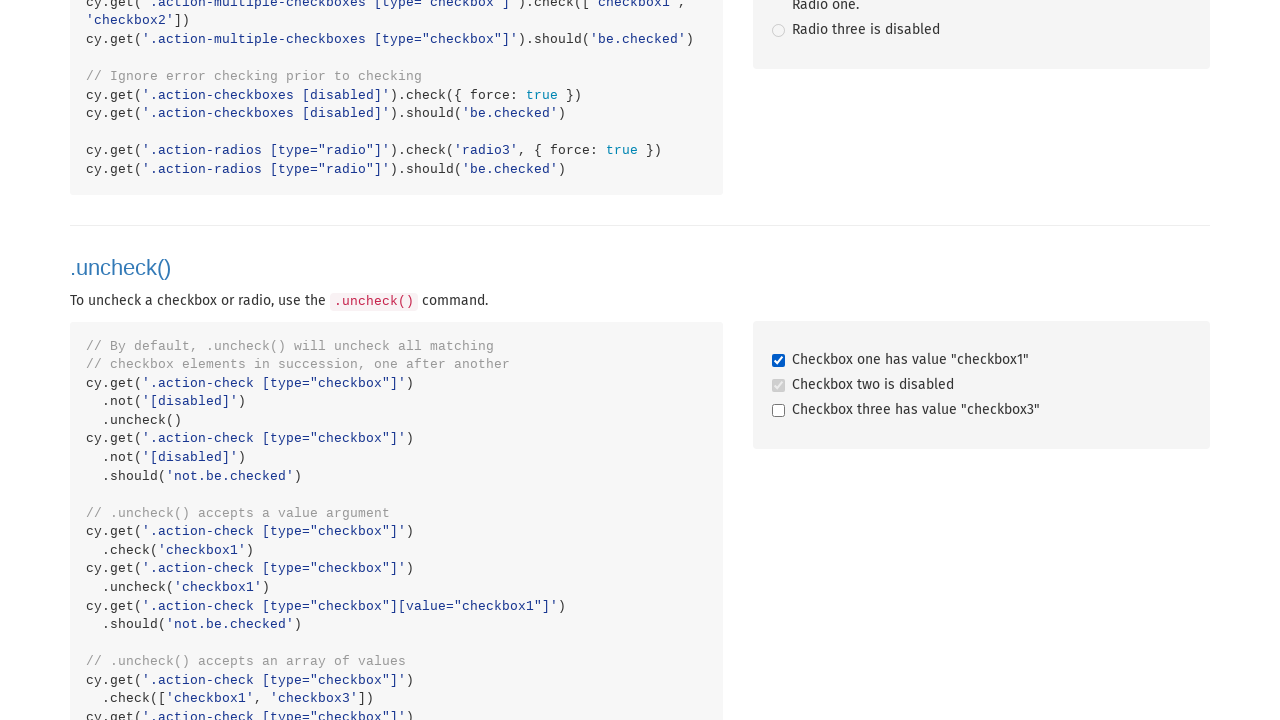

Checked checkbox3 in multiple checkbox test at (778, 411) on .action-check >> [value='checkbox3']
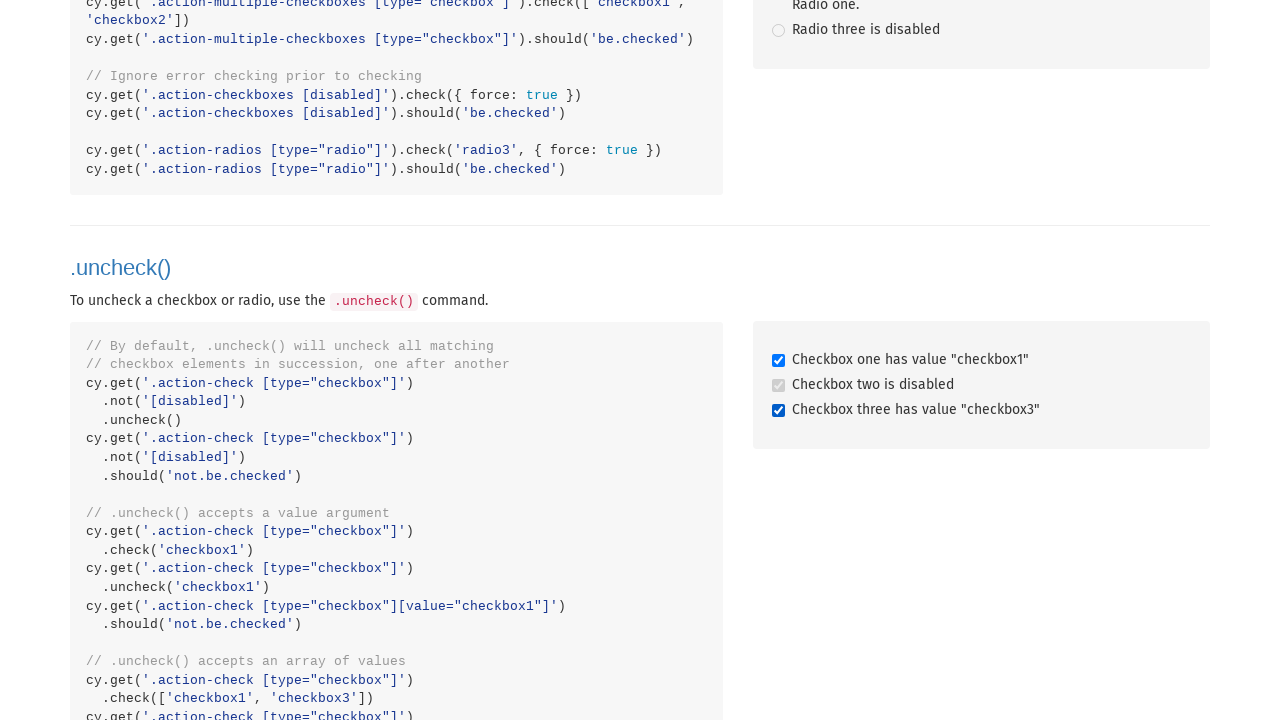

Unchecked checkbox1 in multiple checkbox test at (778, 361) on .action-check >> [value='checkbox1']
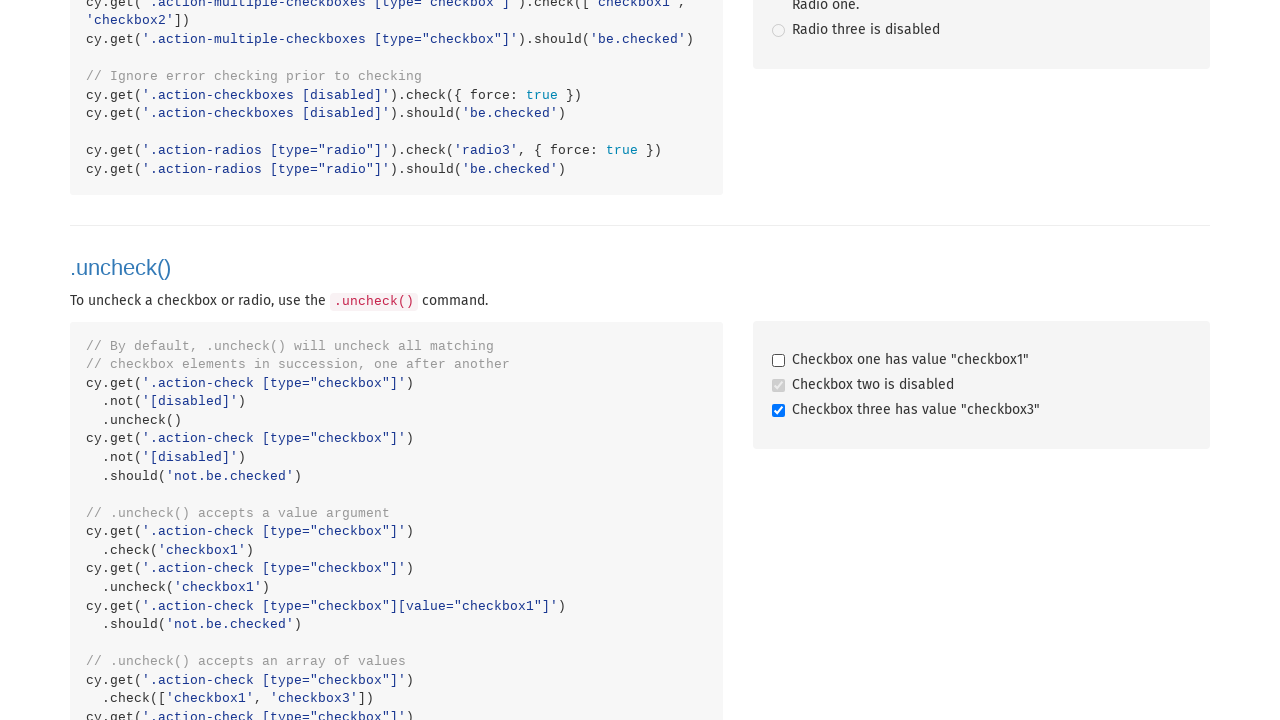

Unchecked checkbox3 in multiple checkbox test at (778, 411) on .action-check >> [value='checkbox3']
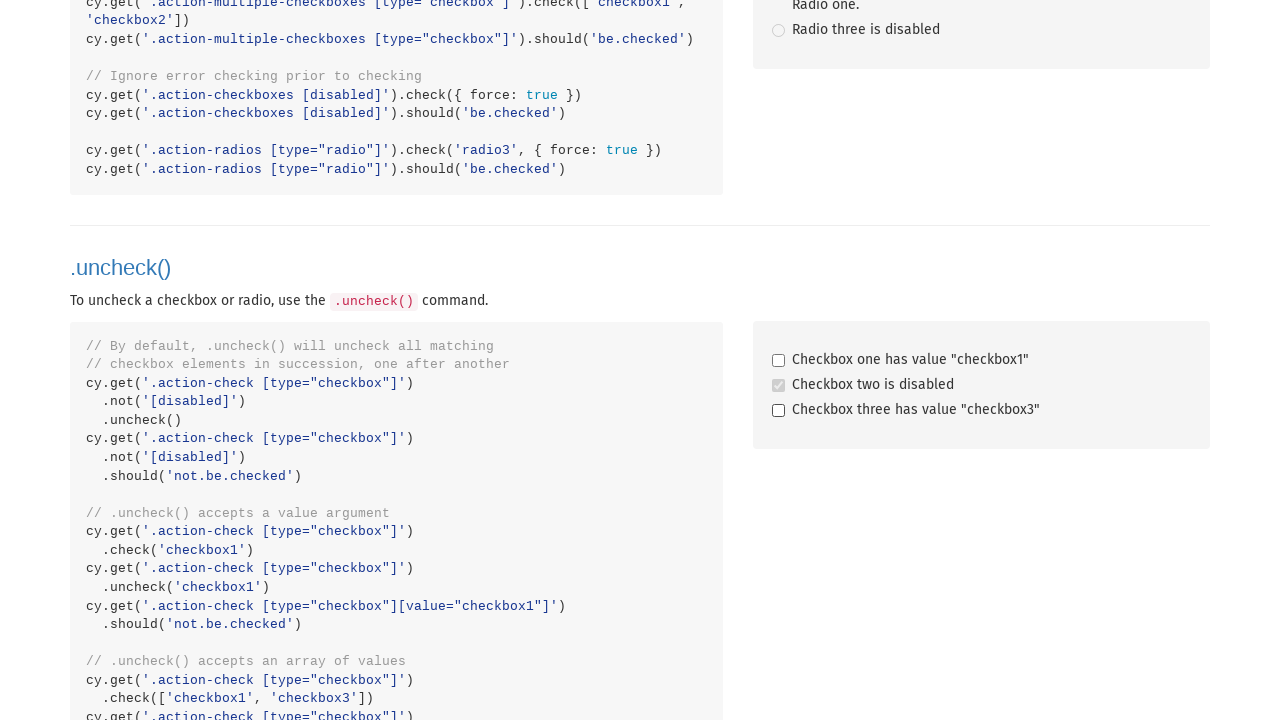

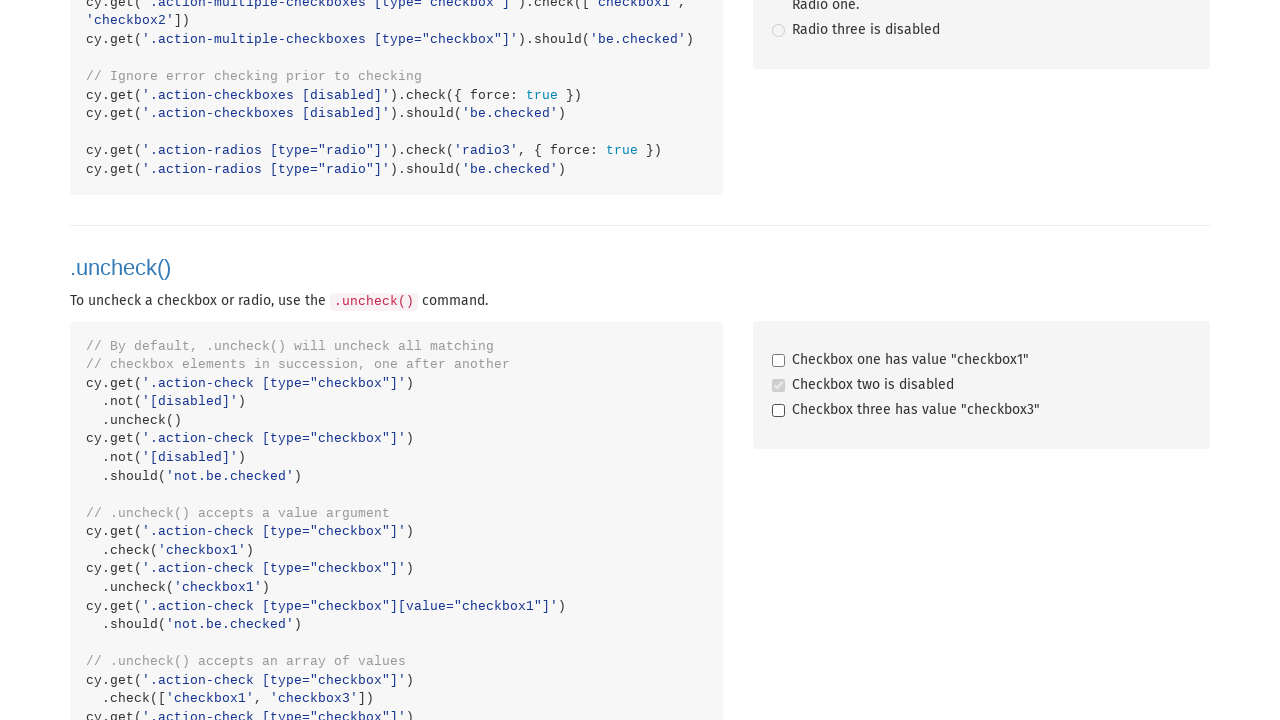